Tests a contact form by filling in name, email, phone number, and address fields on a test automation practice page.

Starting URL: https://testautomationpractice.blogspot.com/

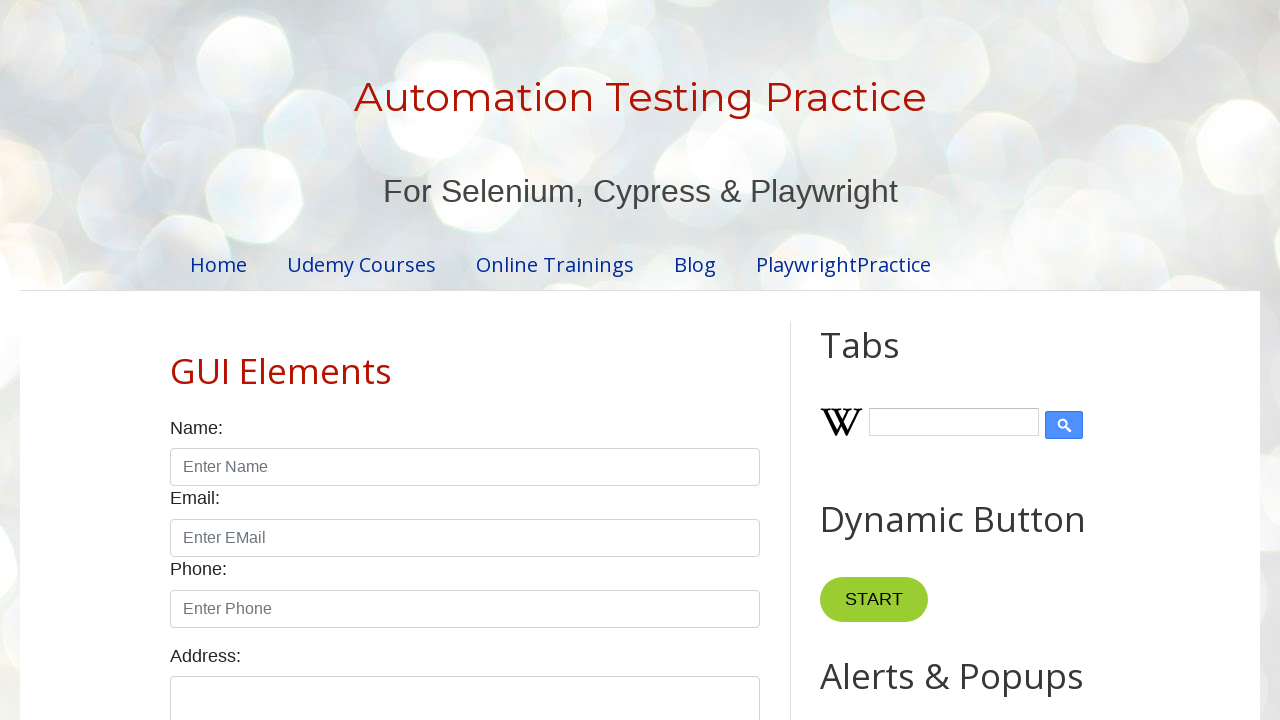

Filled name field with 'ajit' on input#name
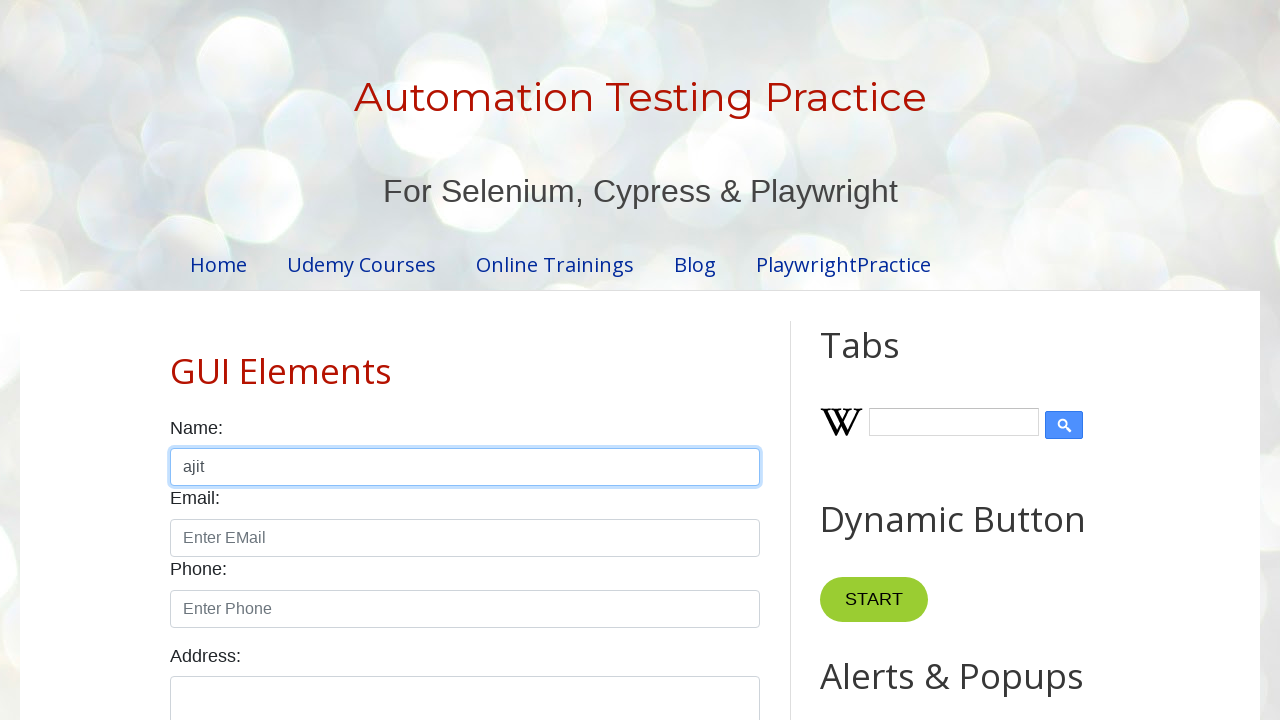

Filled email field with 'ajit123@gmail.com' on input#email
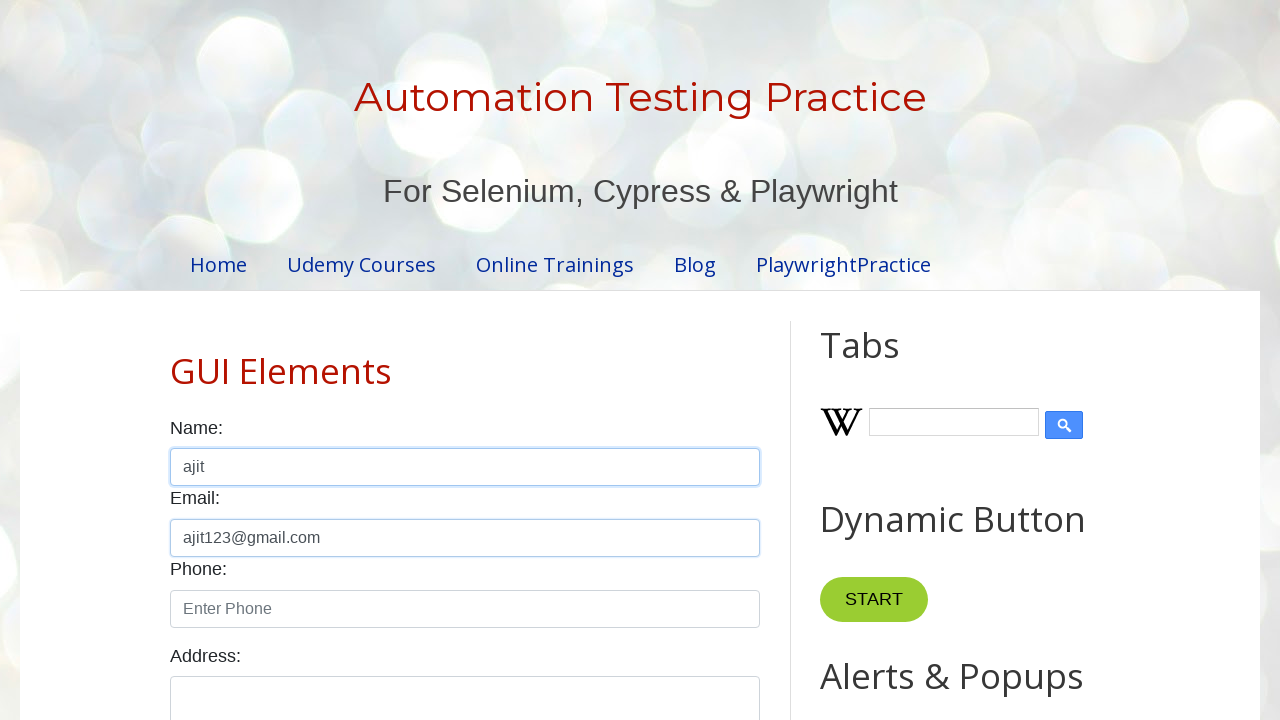

Filled phone number field with '99876541230' on input#phone
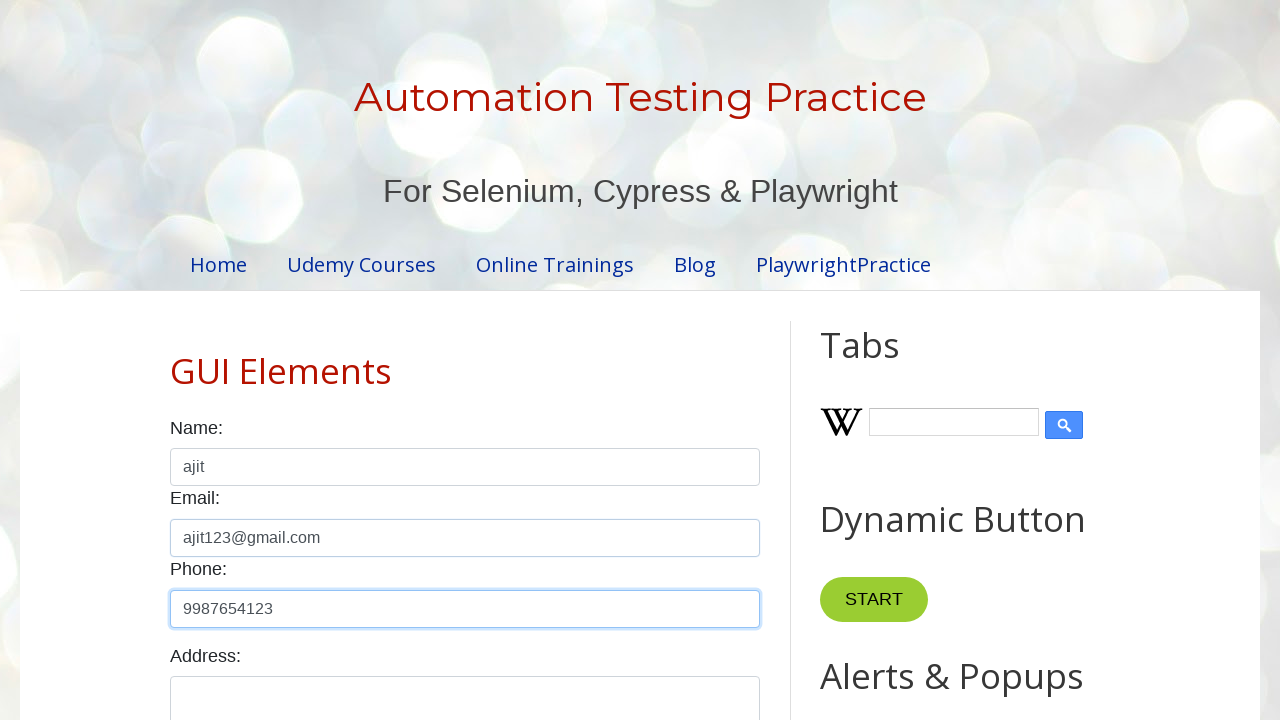

Filled address field with 'puneri' on textarea#textarea
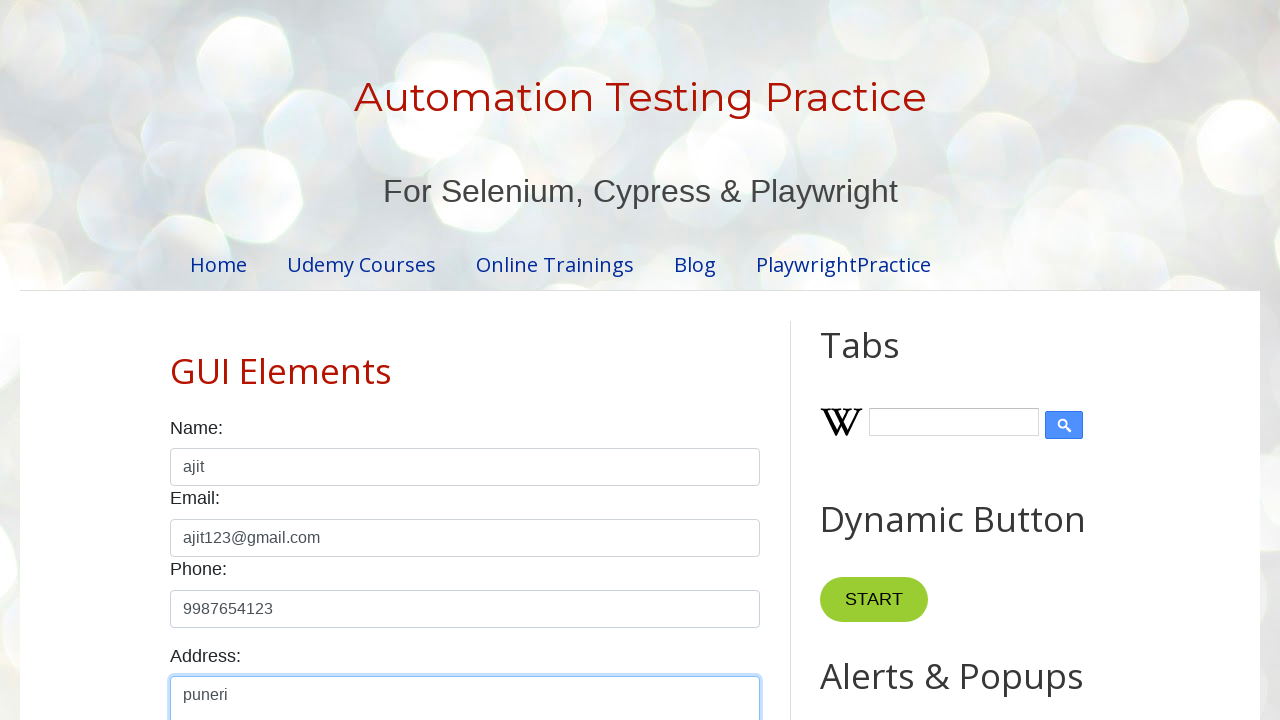

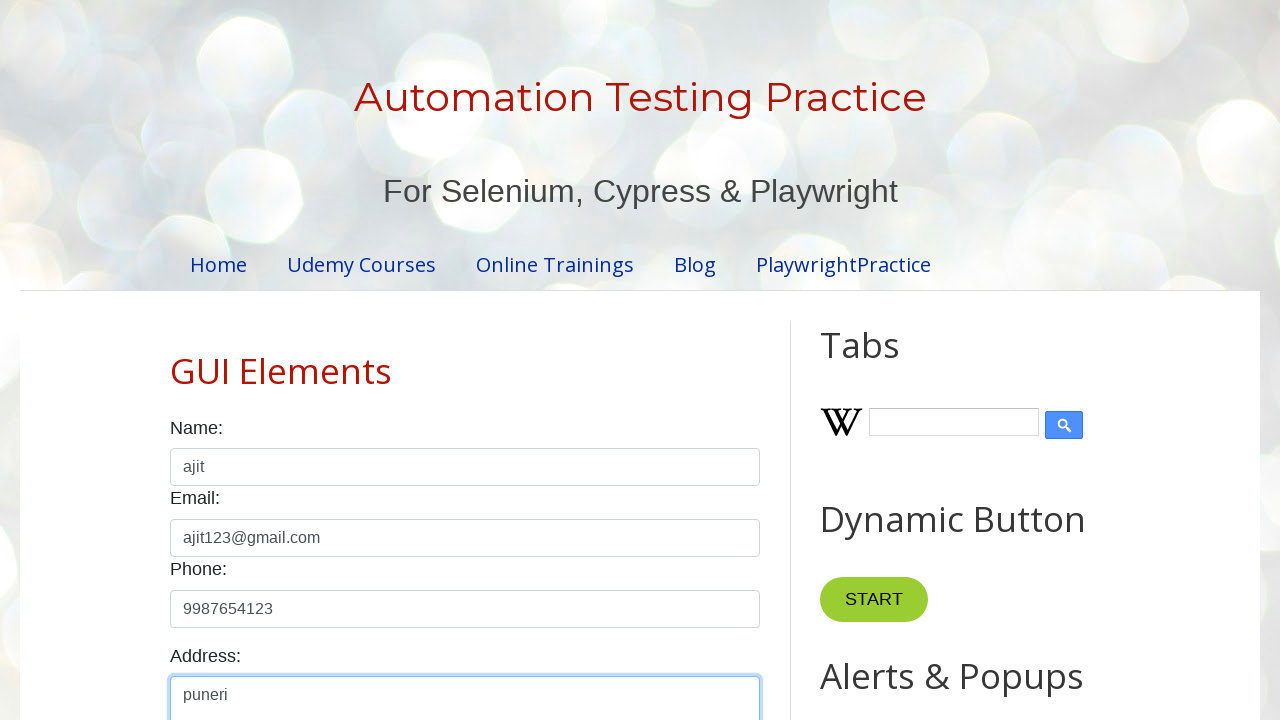